Navigates to a practice automation page and interacts with a web table containing course information and amounts

Starting URL: https://rahulshettyacademy.com/AutomationPractice/

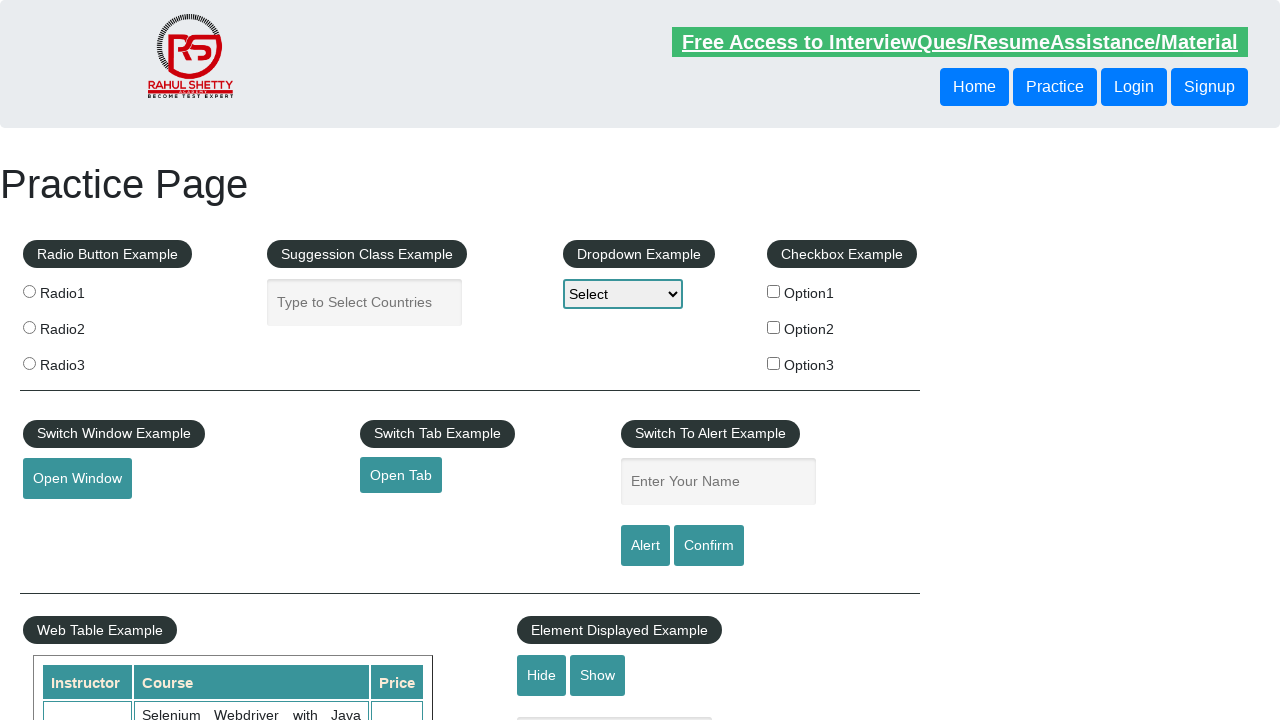

Waited for web table with Amount column to be visible
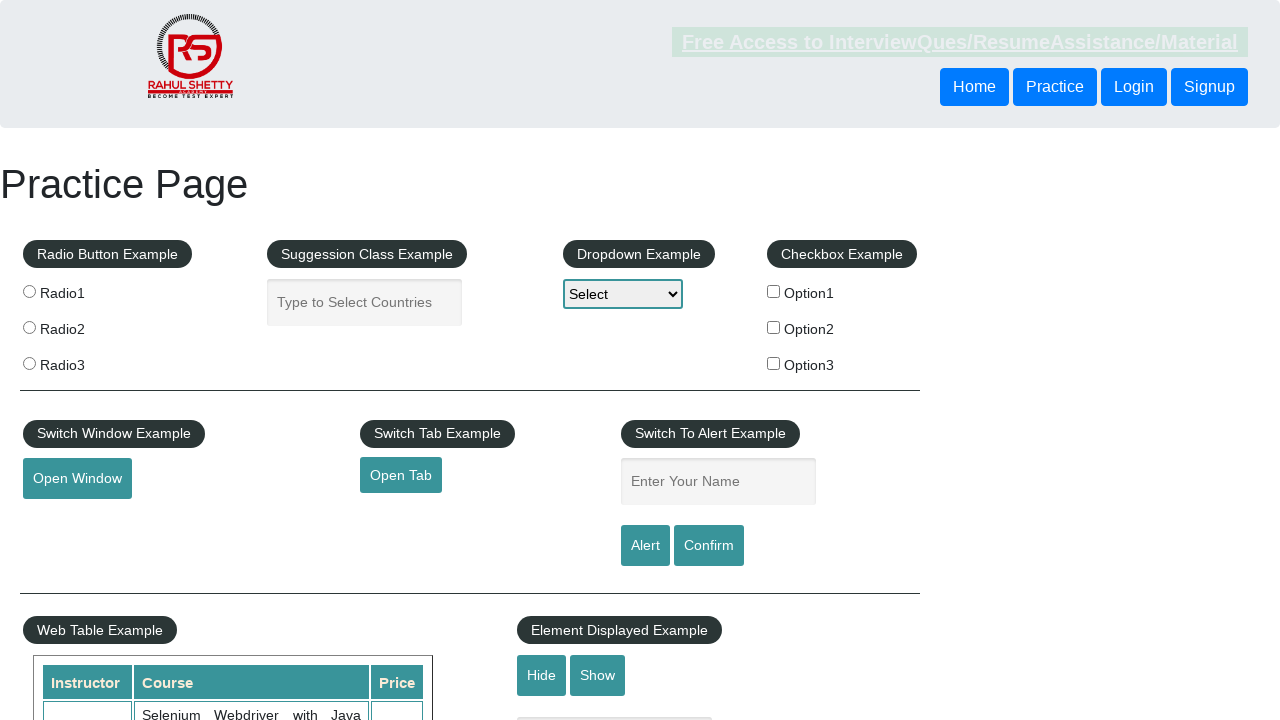

Located all rows in the web table
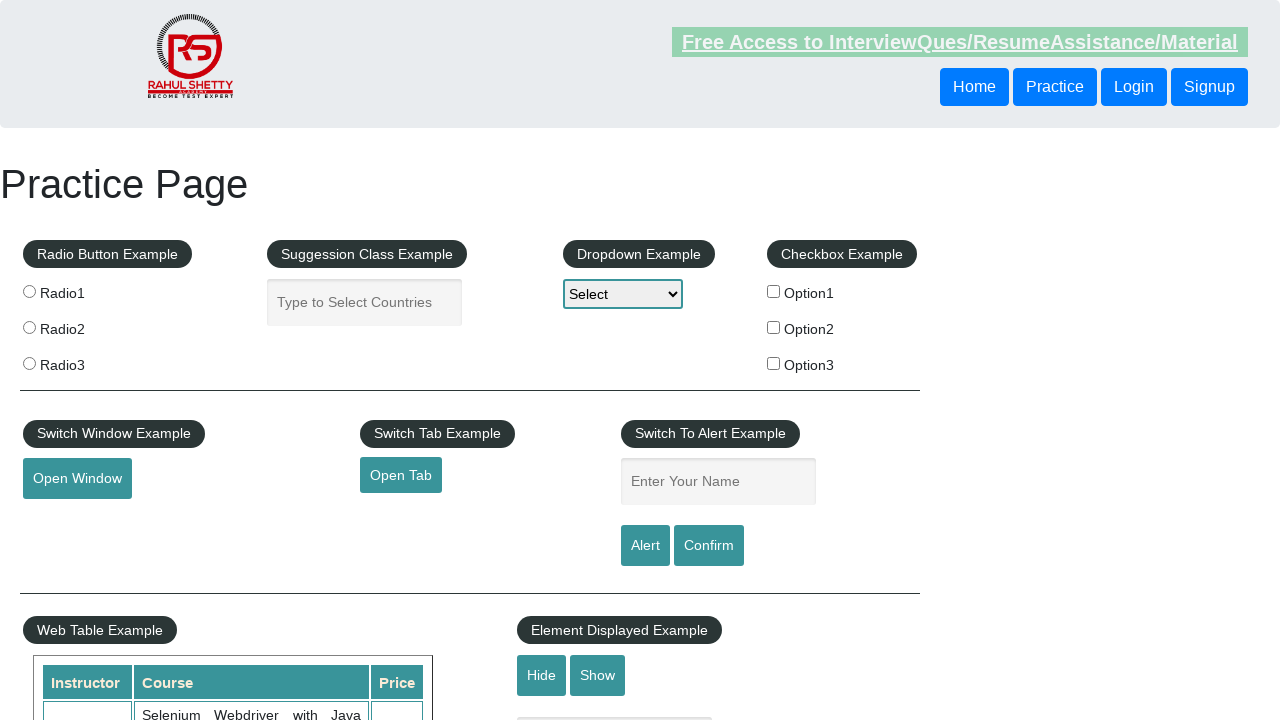

Verified that the web table contains at least one row
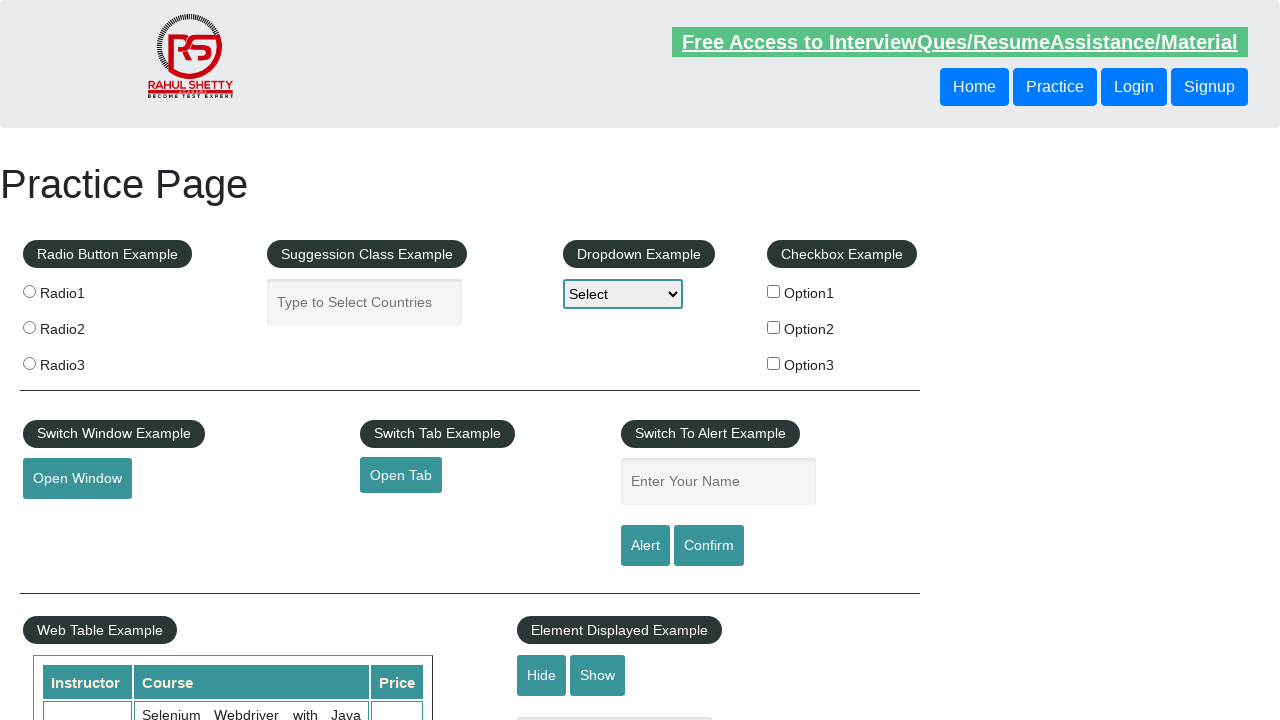

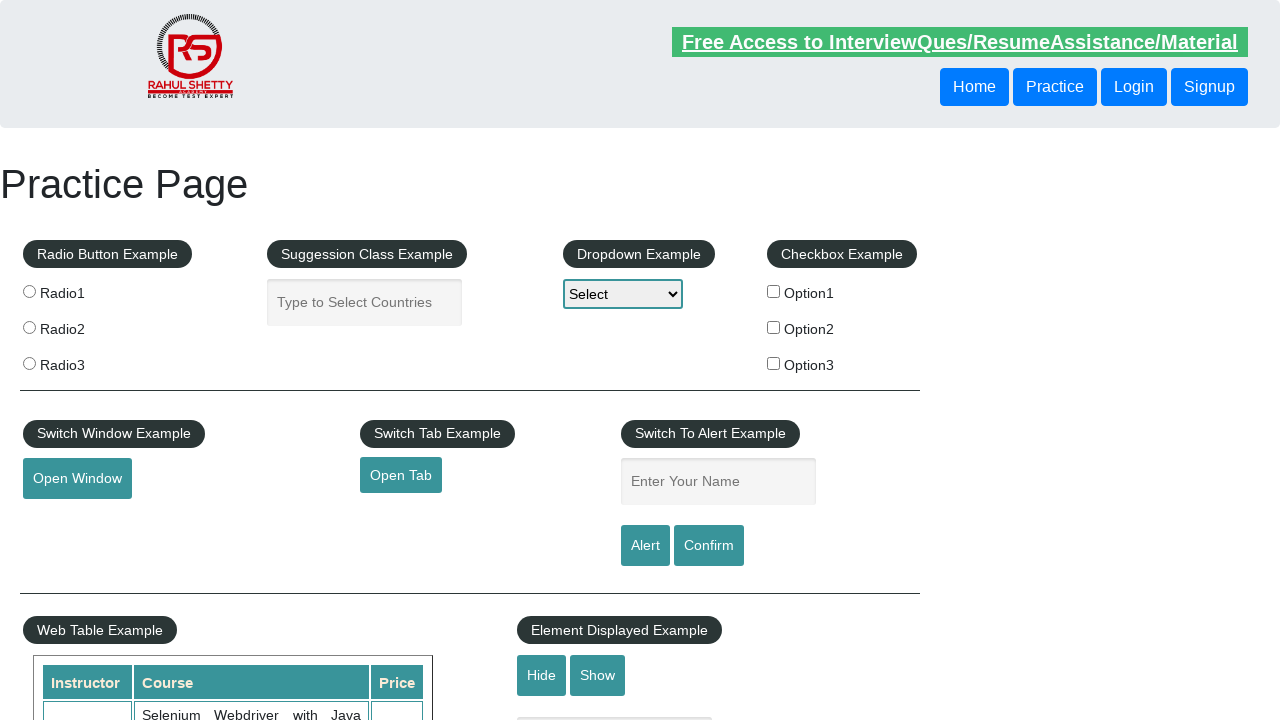